Tests clicking a button that triggers a JavaScript confirm dialog, accepting it with OK, and verifying the result message.

Starting URL: https://the-internet.herokuapp.com/javascript_alerts

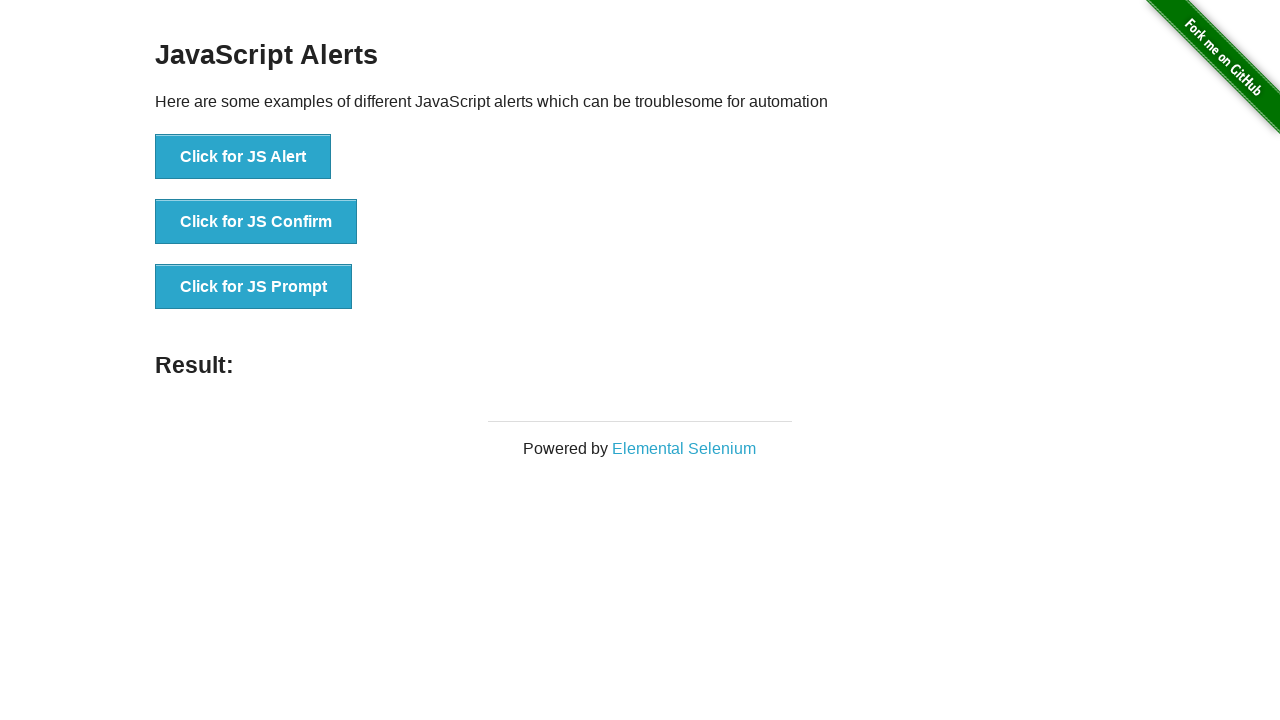

Set up dialog handler to accept confirm dialogs
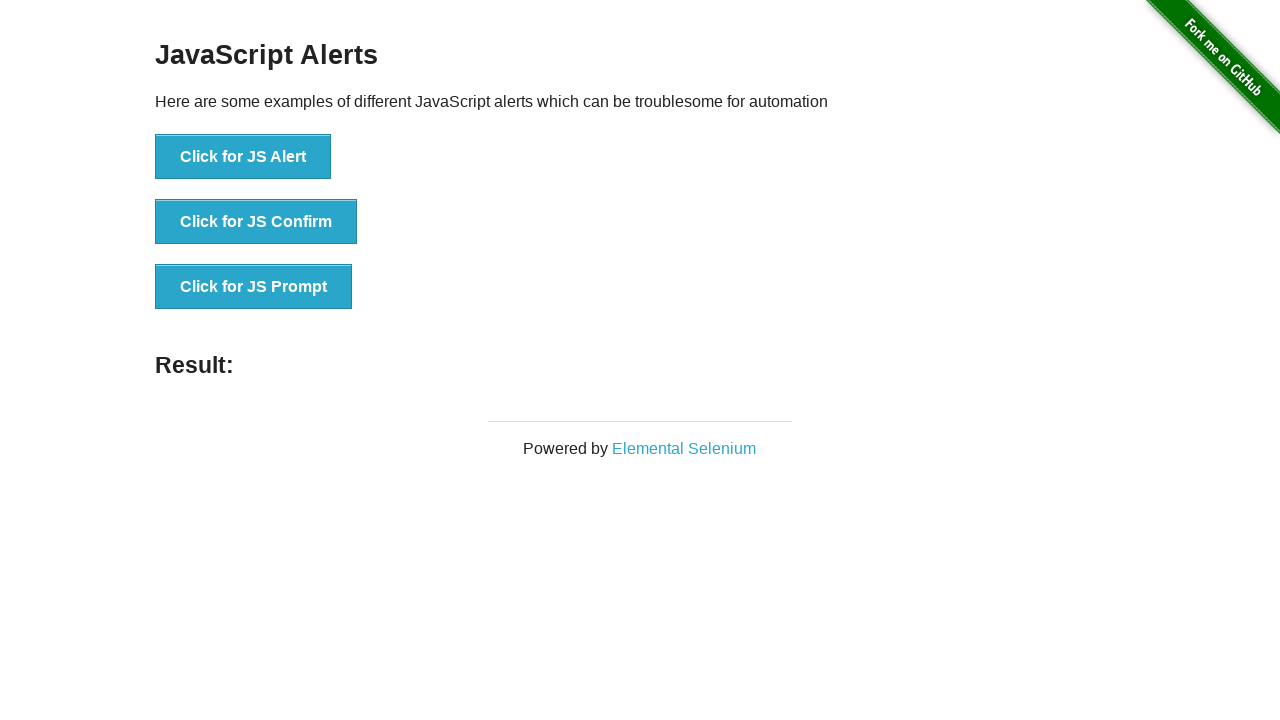

Clicked button to trigger JavaScript confirm dialog at (256, 222) on xpath=//button[.='Click for JS Confirm']
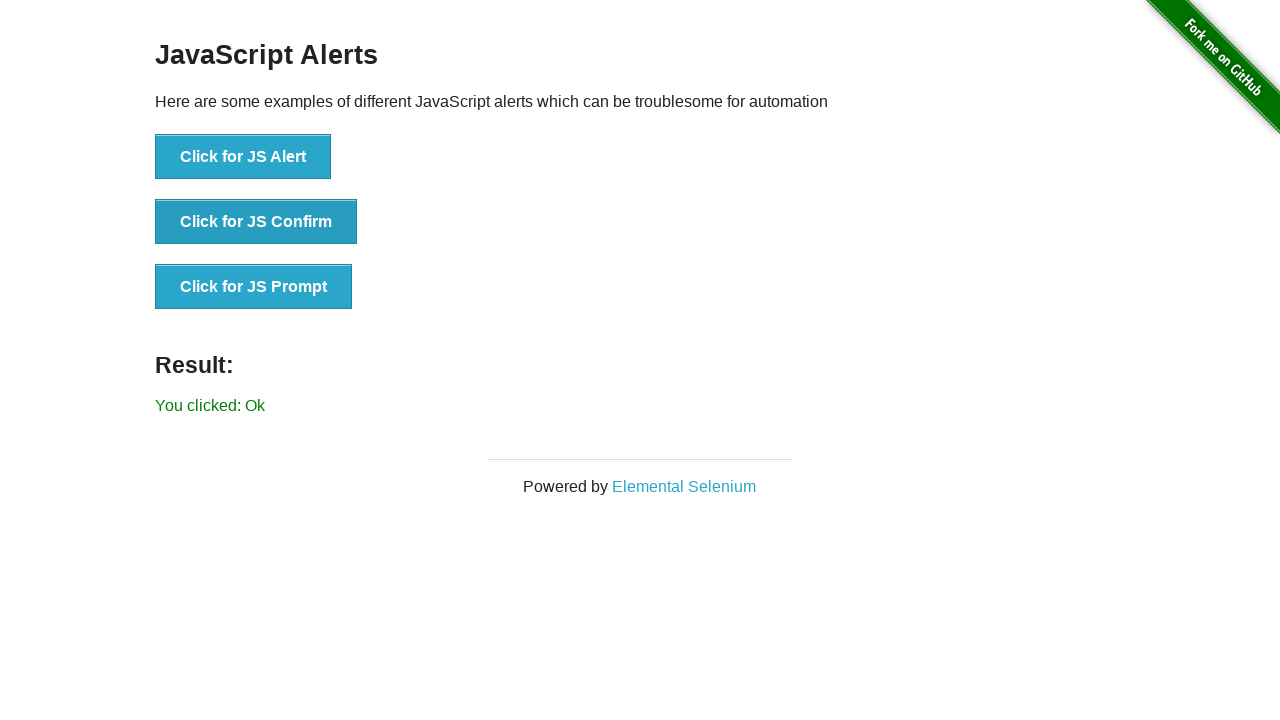

Retrieved result message text from page
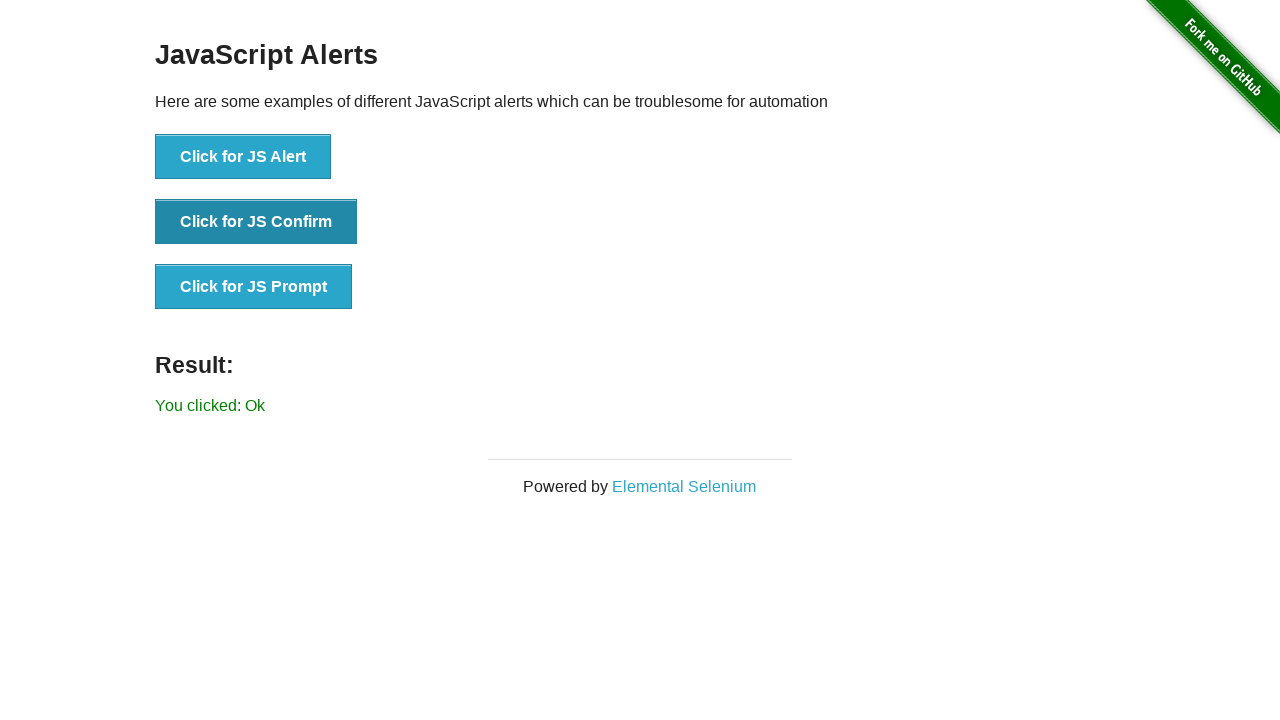

Verified result message equals 'You clicked: Ok'
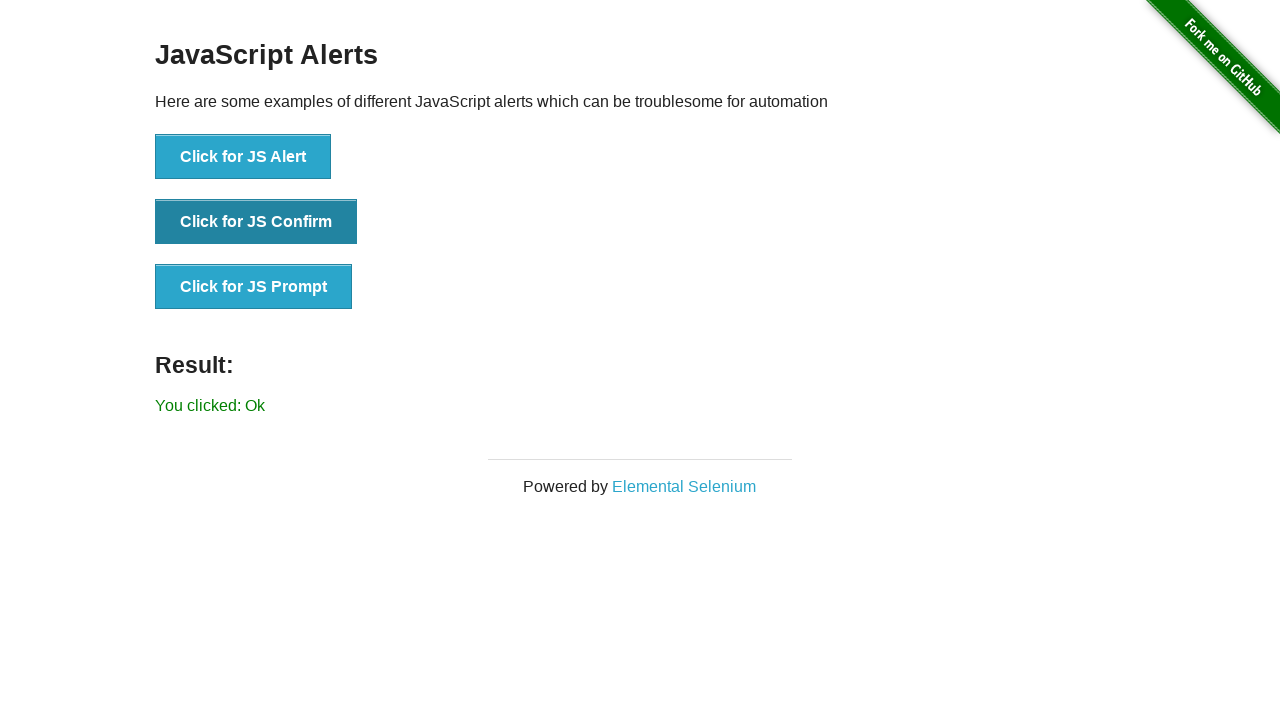

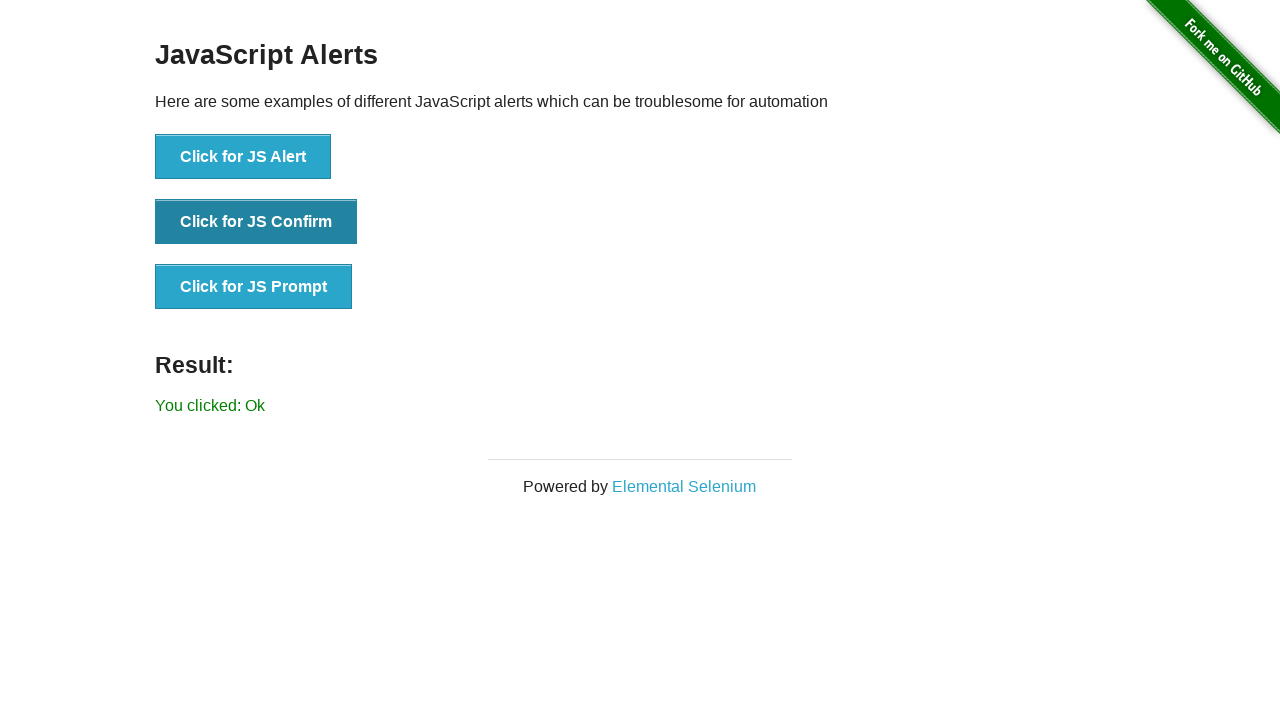